Tests JavaScript alert handling by triggering three types of browser dialogs (alert, confirm, prompt), interacting with each appropriately - accepting the alert, dismissing the confirm, and entering text in the prompt before accepting.

Starting URL: https://the-internet.herokuapp.com/javascript_alerts

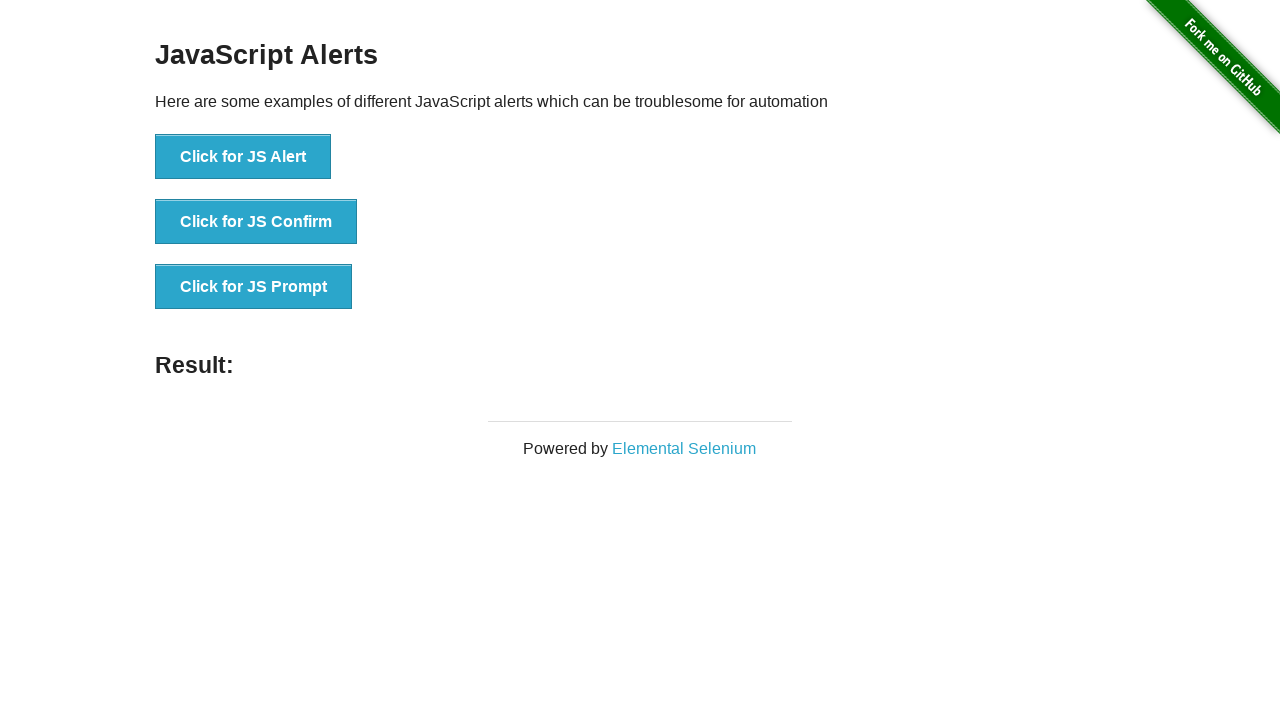

Set up dialog handler to accept JS Alert
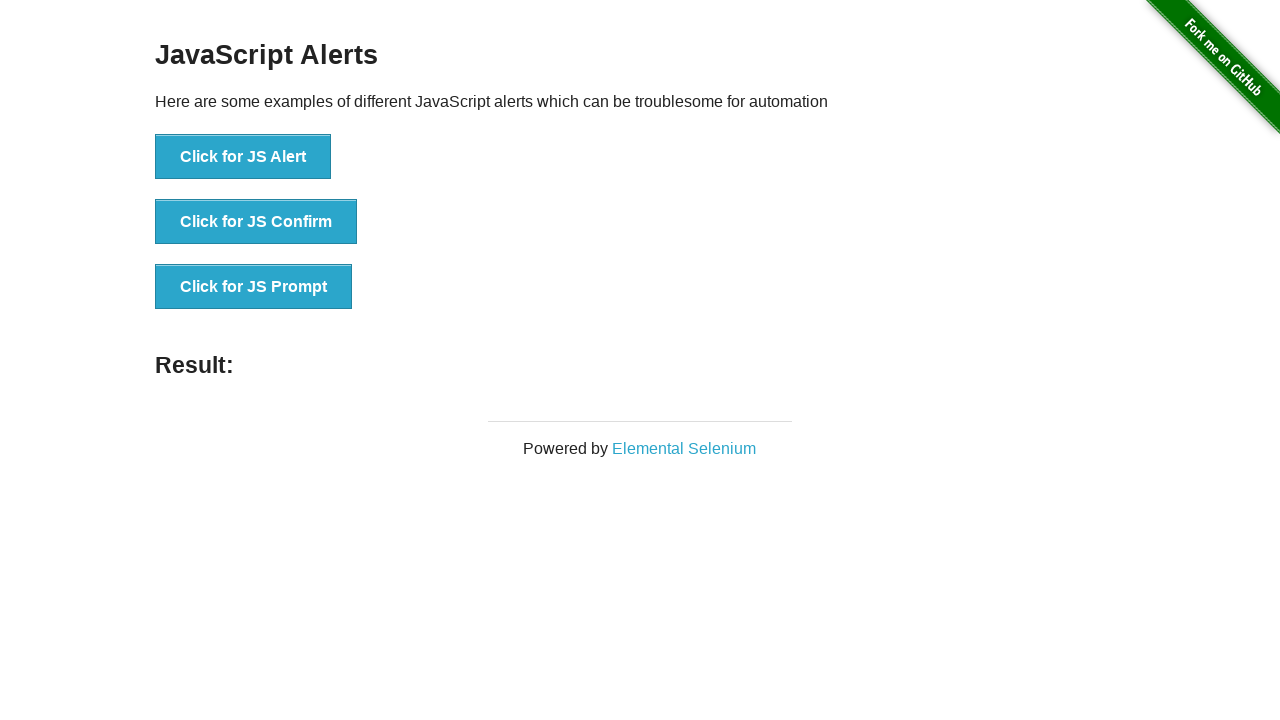

Clicked button to trigger JS Alert at (243, 157) on xpath=//button[text()='Click for JS Alert']
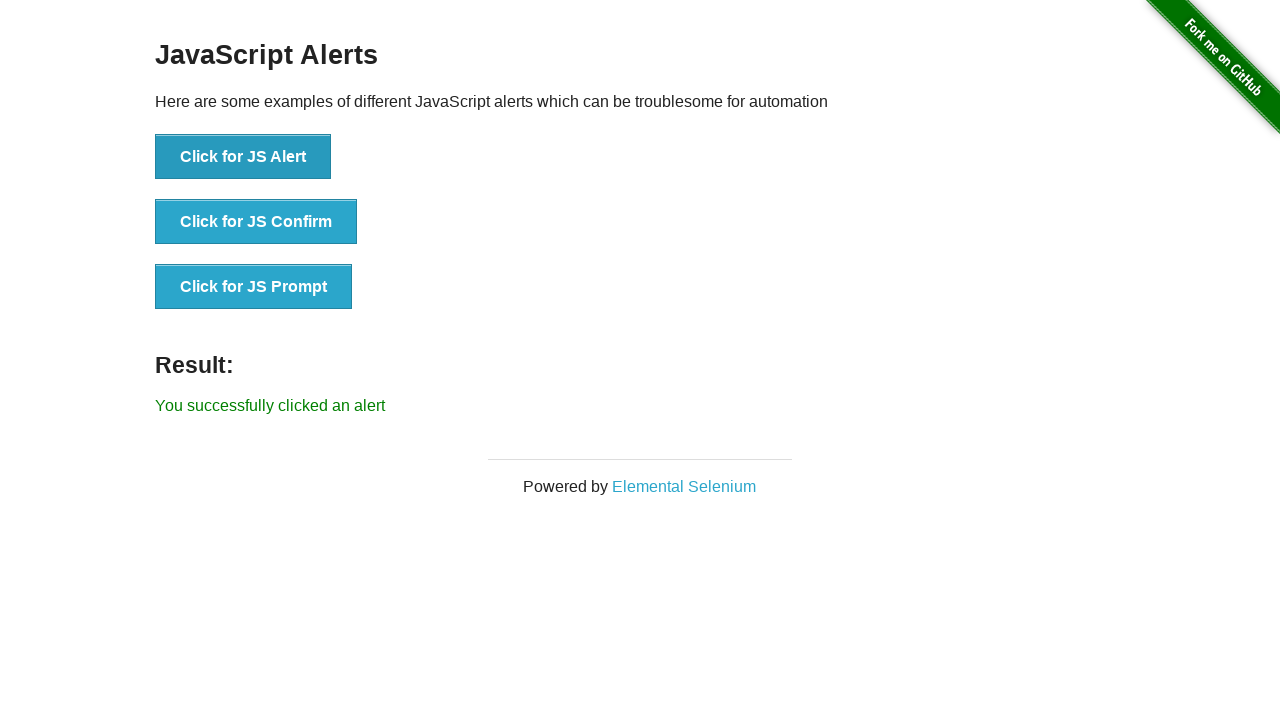

Alert was accepted and result element appeared
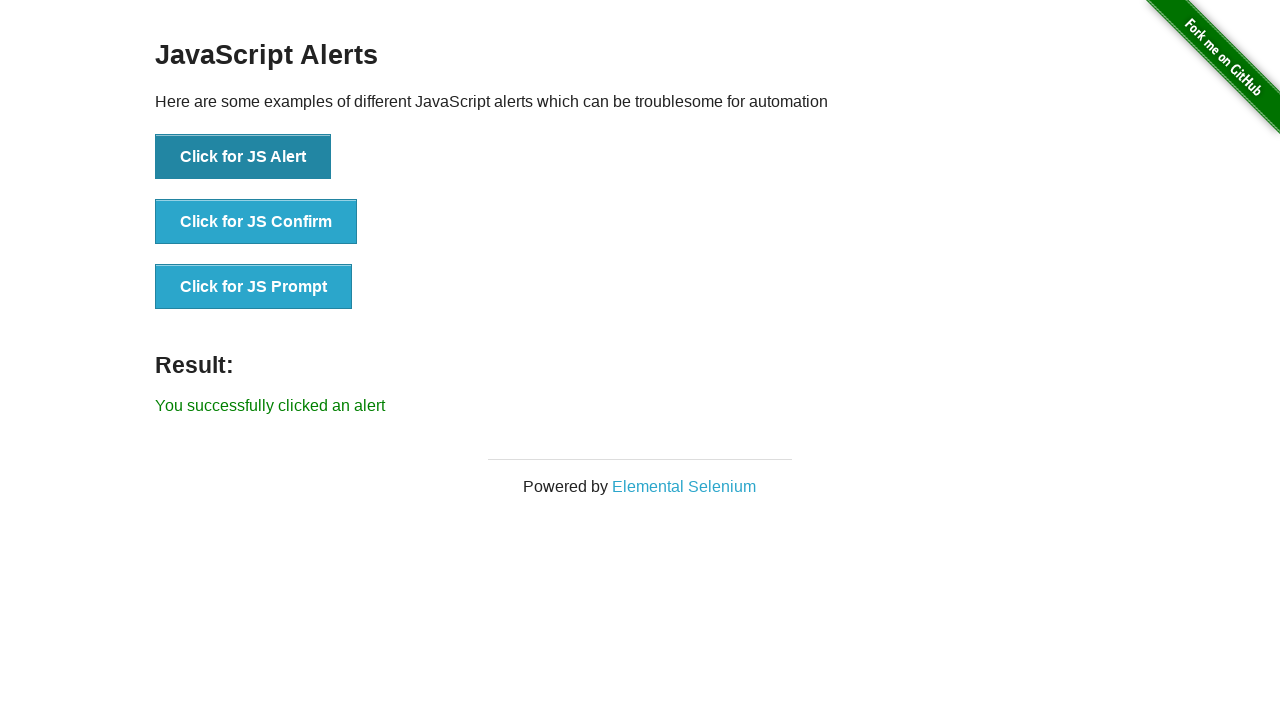

Set up dialog handler to dismiss JS Confirm
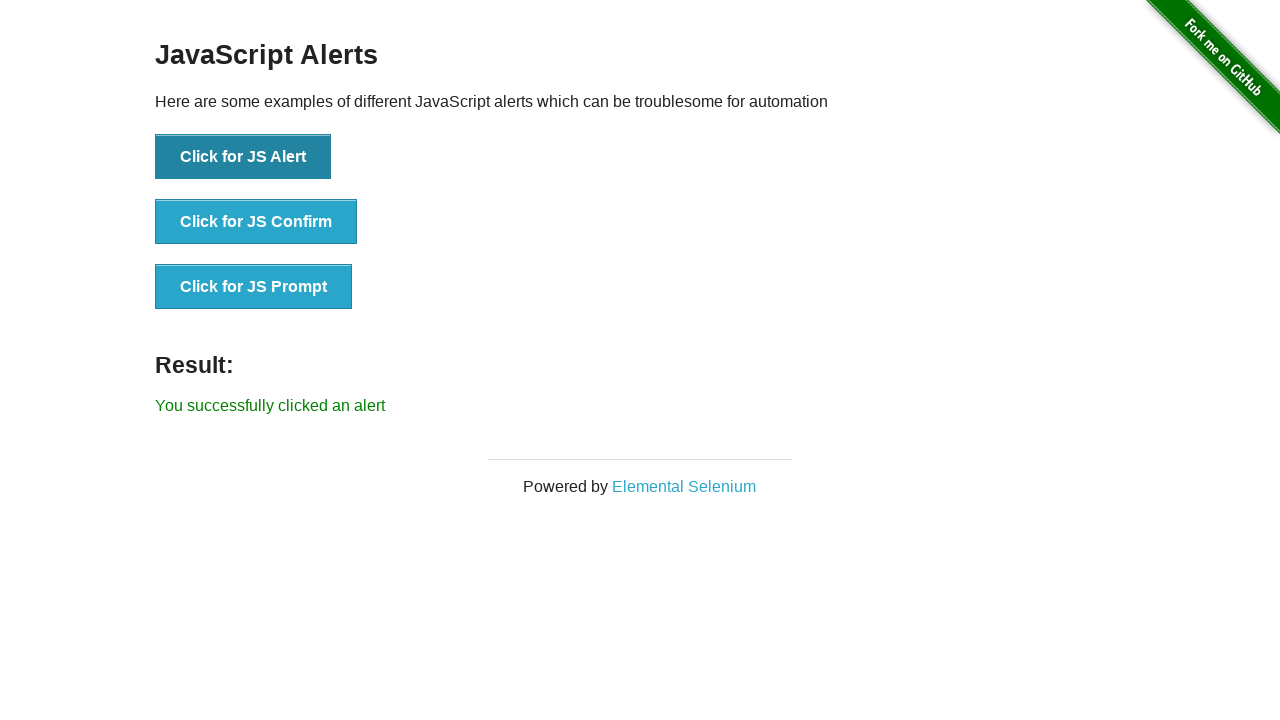

Clicked button to trigger JS Confirm at (256, 222) on xpath=//button[text()='Click for JS Confirm']
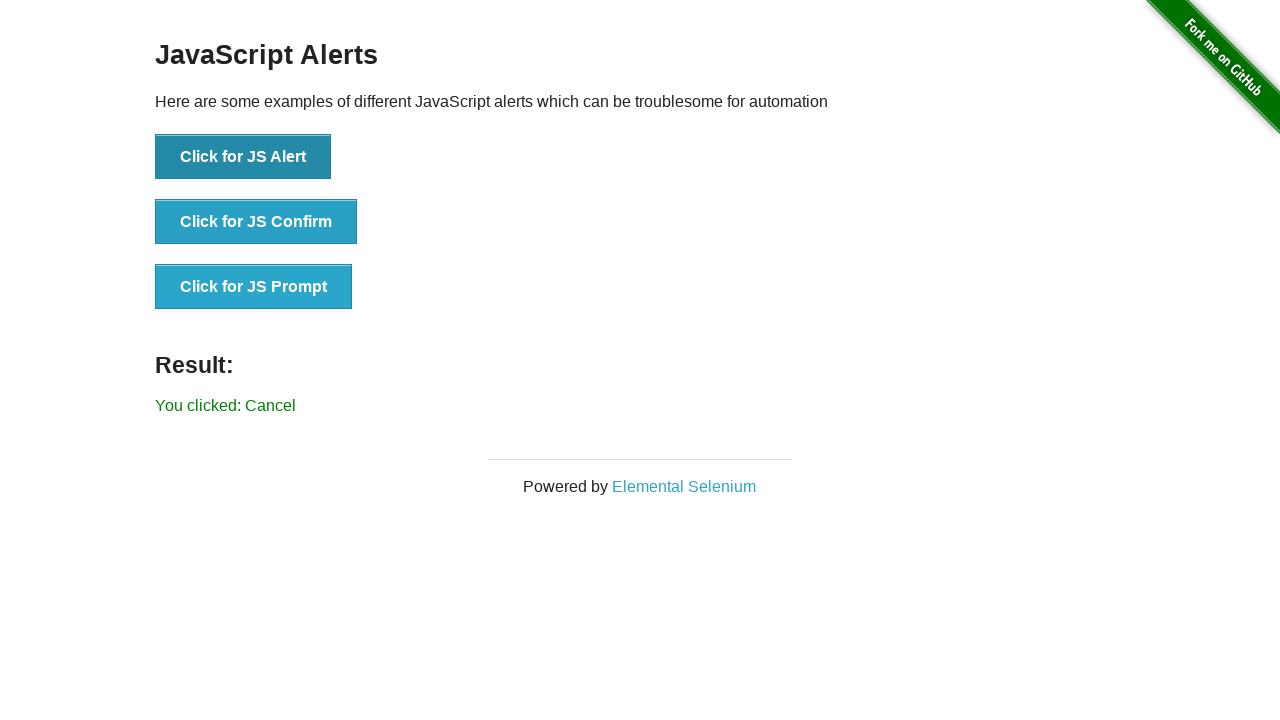

Confirm dialog was dismissed
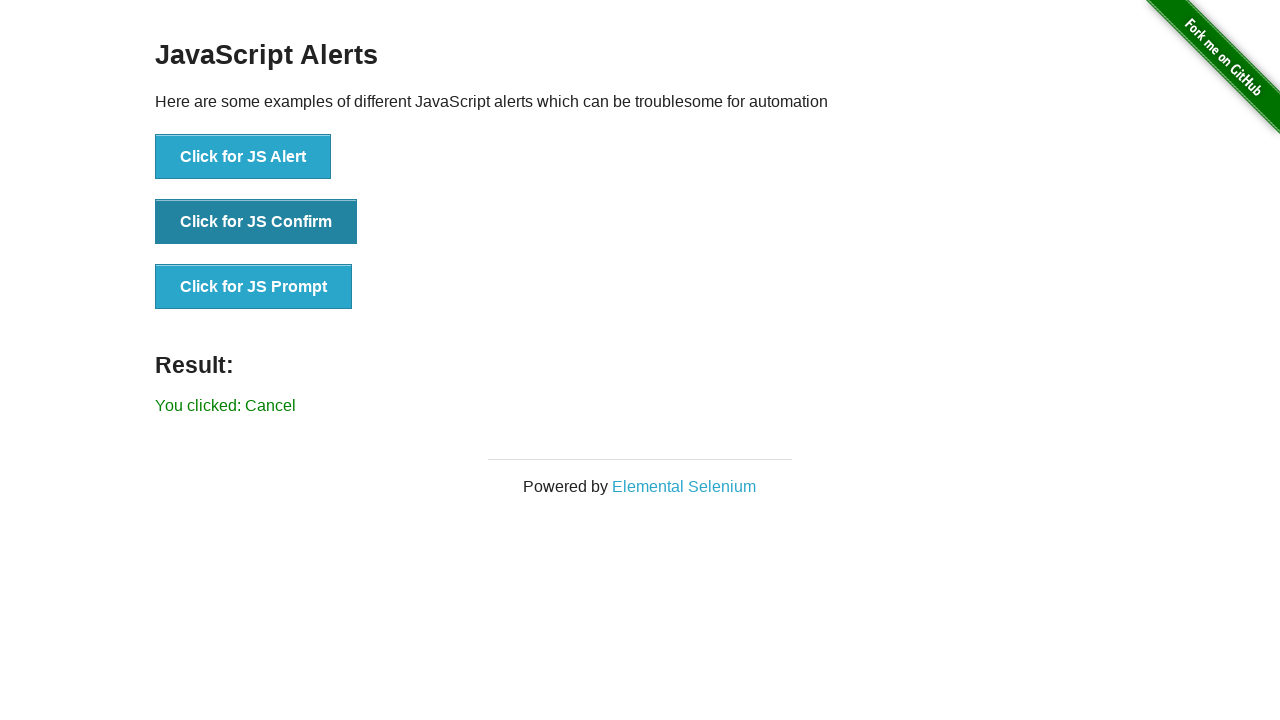

Set up dialog handler to accept JS Prompt with text 'Hello Selenium!'
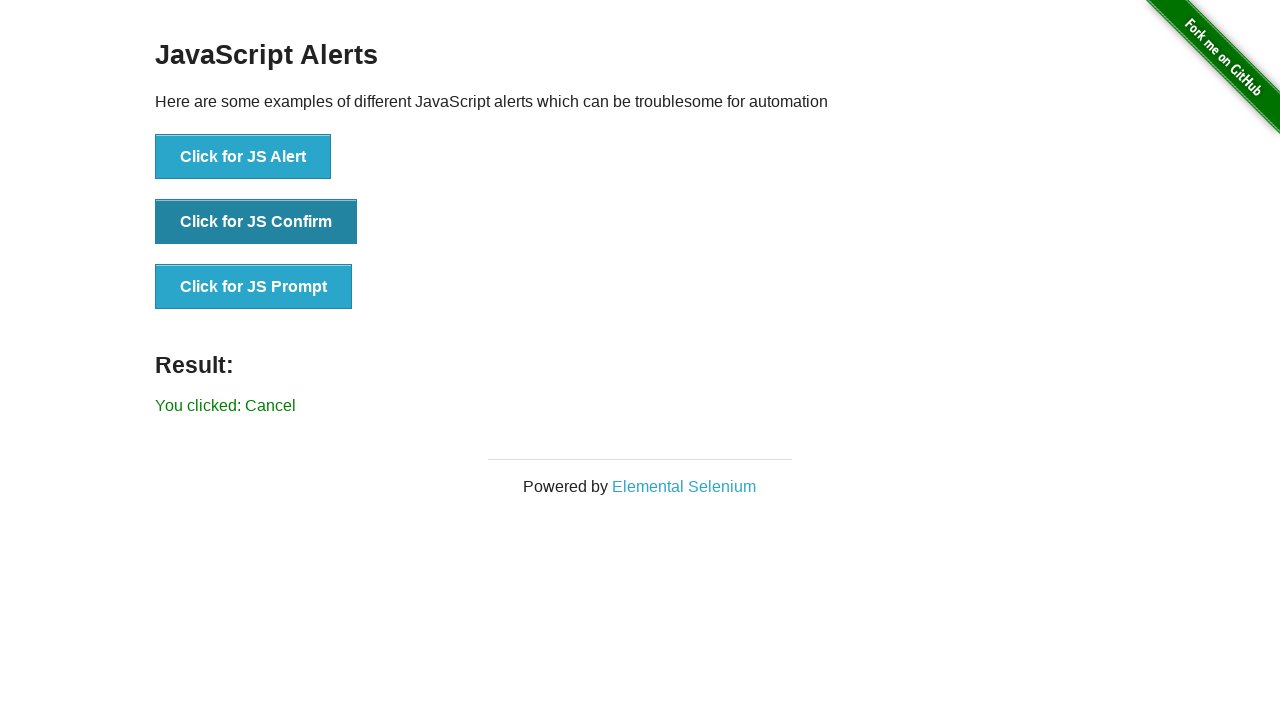

Clicked button to trigger JS Prompt at (254, 287) on xpath=//button[text()='Click for JS Prompt']
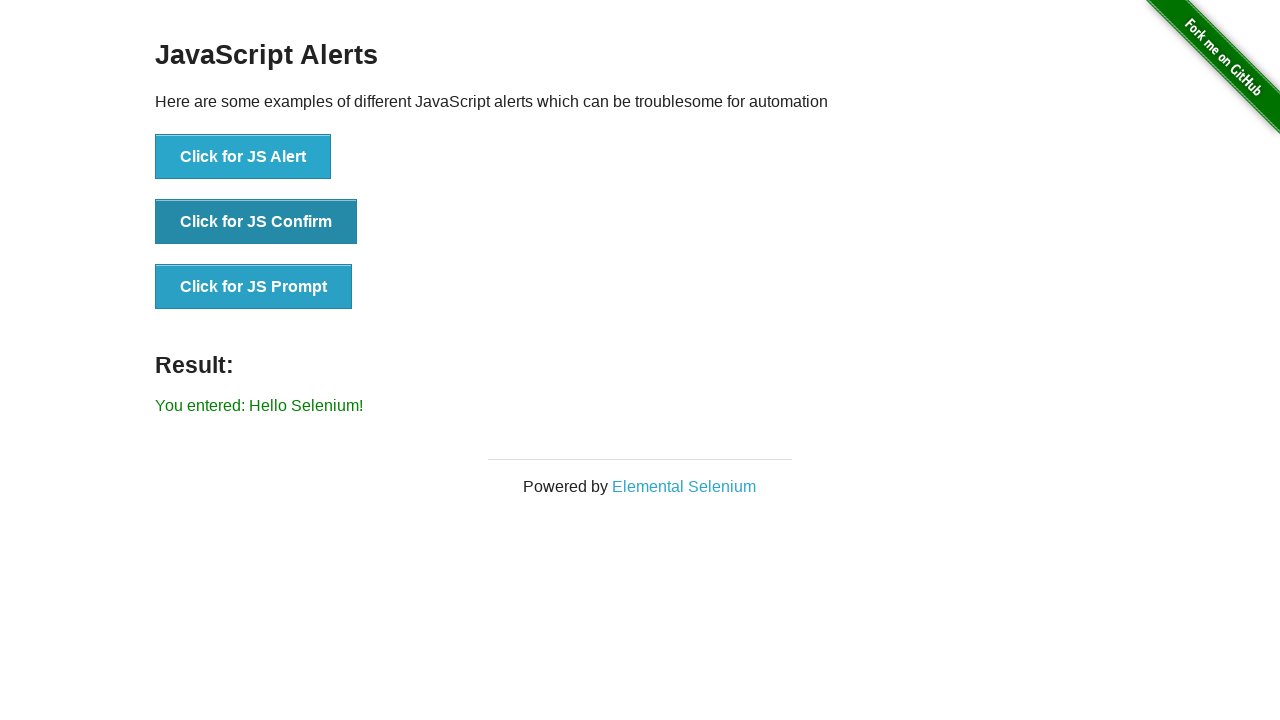

Prompt dialog was accepted with text and result confirmed
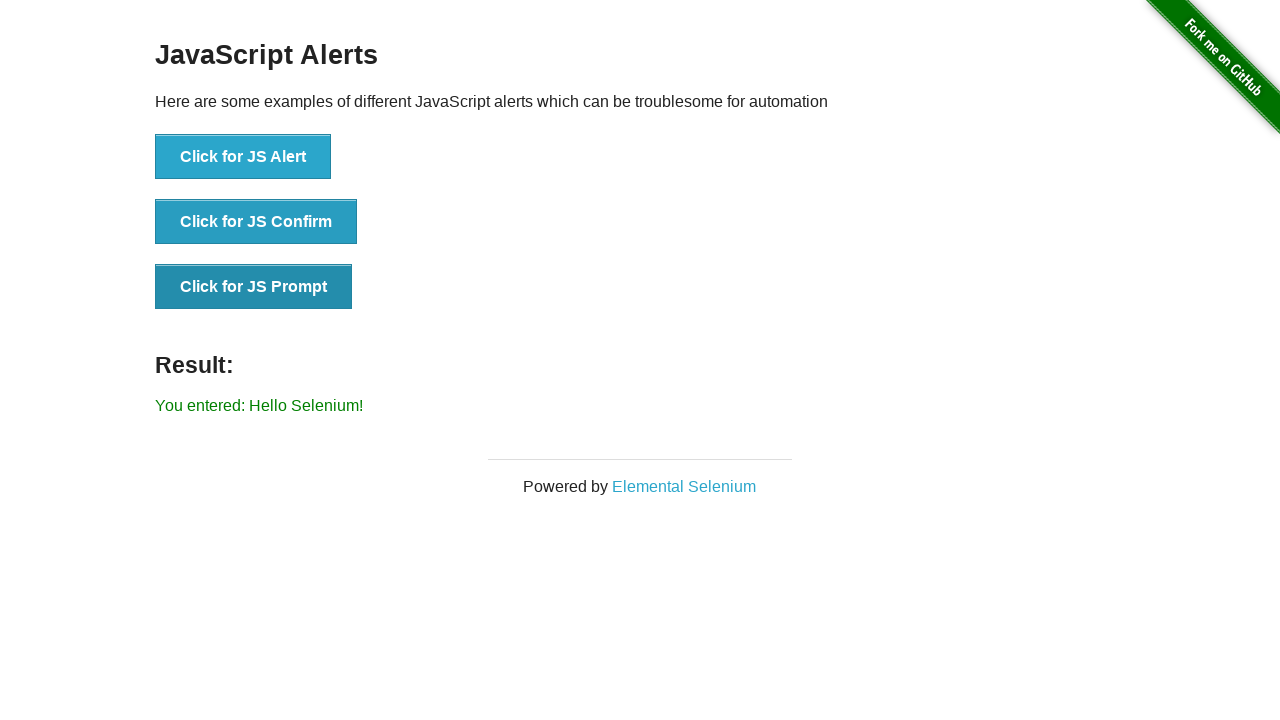

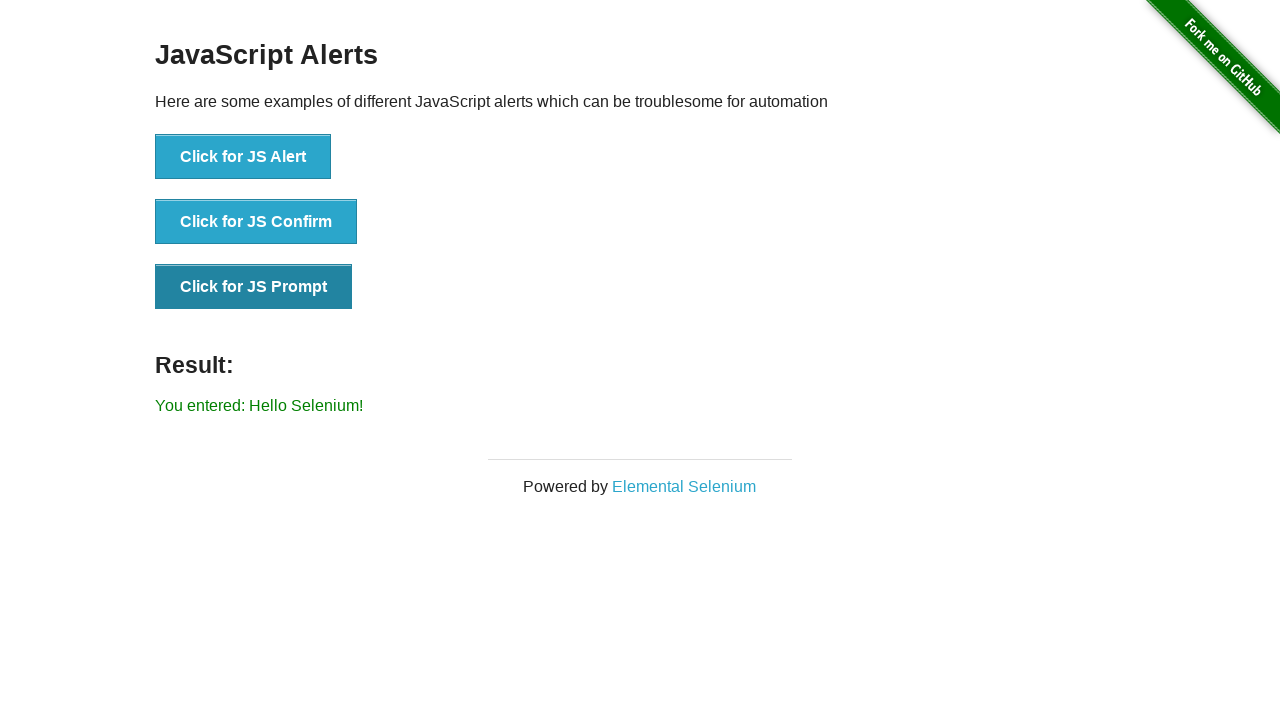